Tests handling a prompt dialog by clicking a button, entering text in the prompt, and verifying the result message.

Starting URL: https://testautomationpractice.blogspot.com/

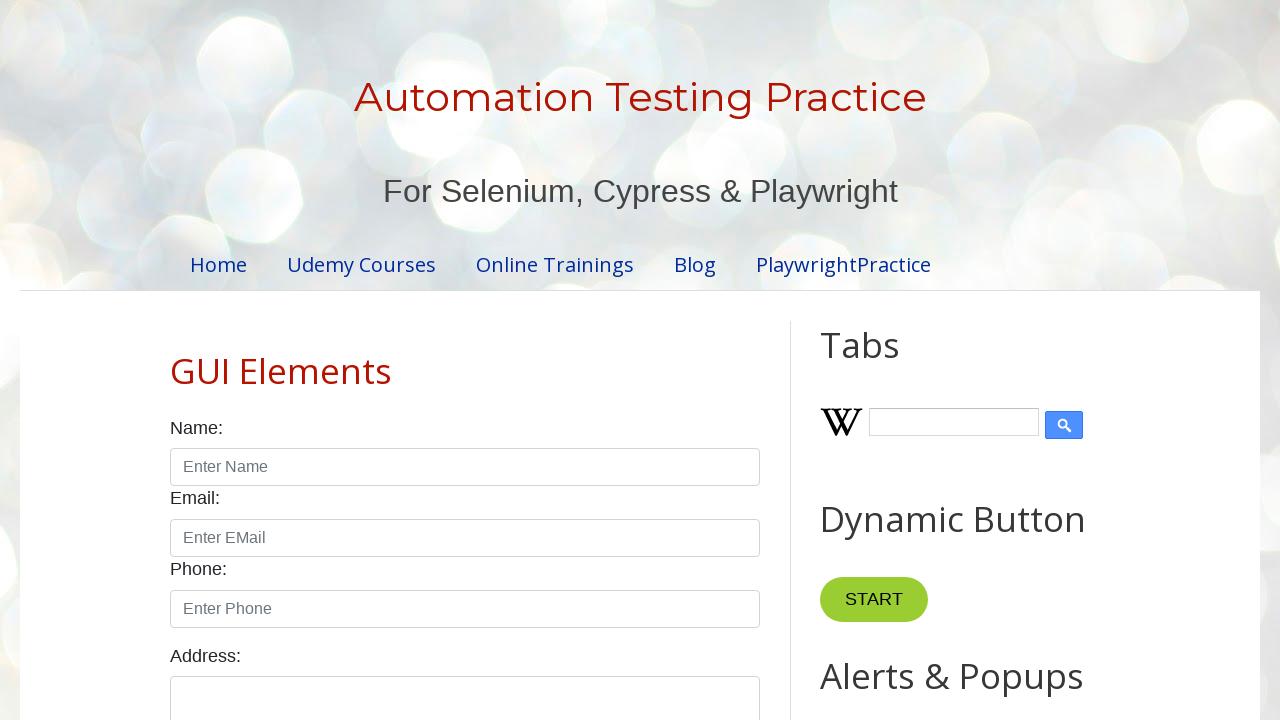

Set up dialog handler to accept prompt with input 'Bhuvi'
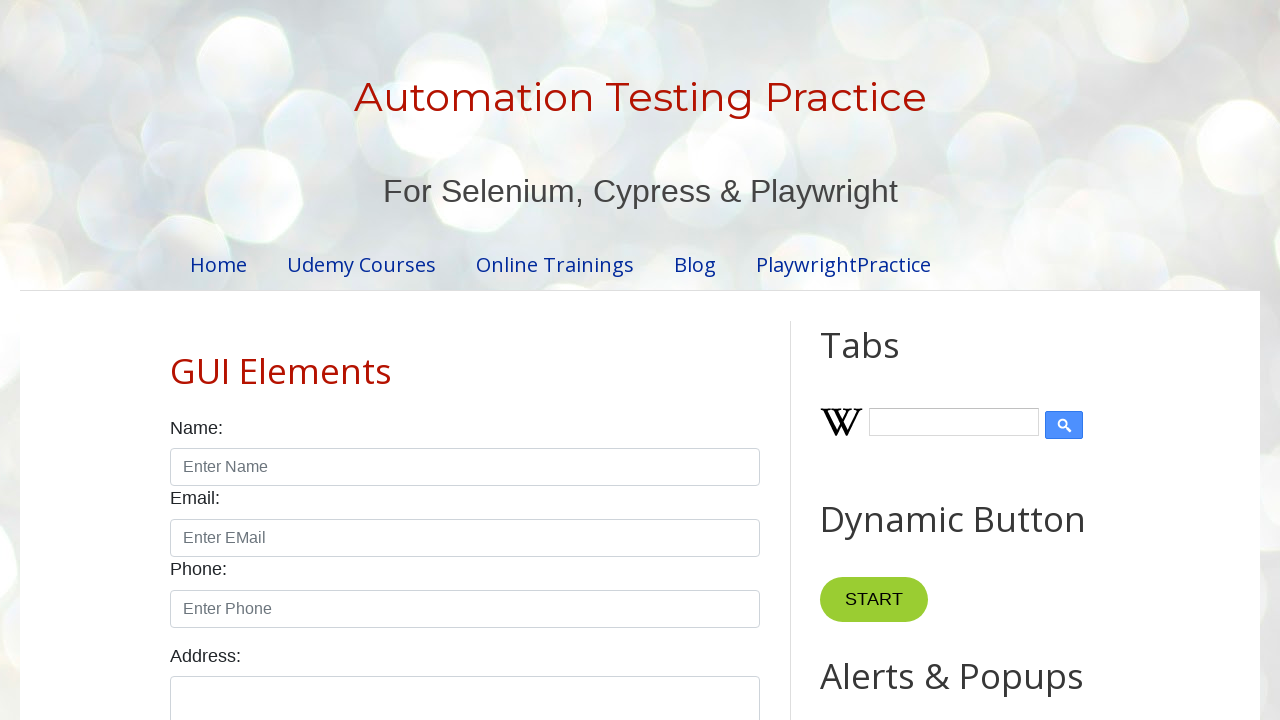

Clicked the Prompt Alert button at (890, 360) on xpath=//button[normalize-space()='Prompt Alert']
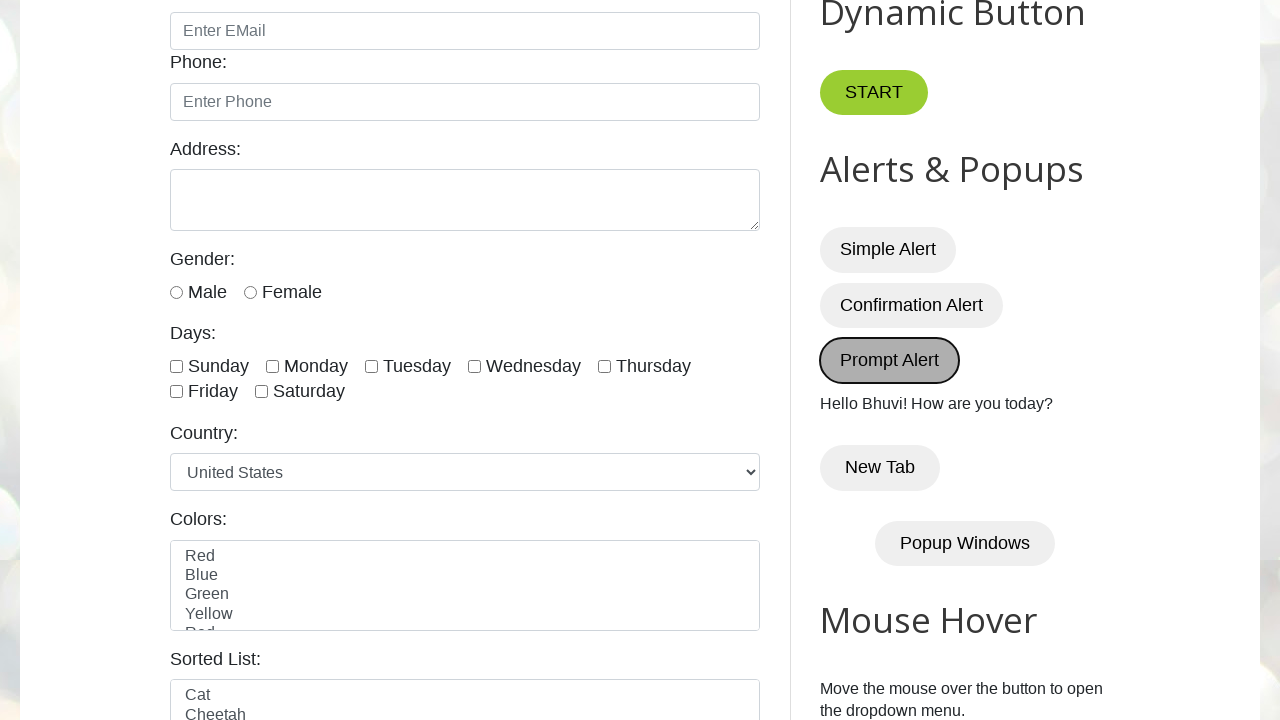

Waited for result message to appear
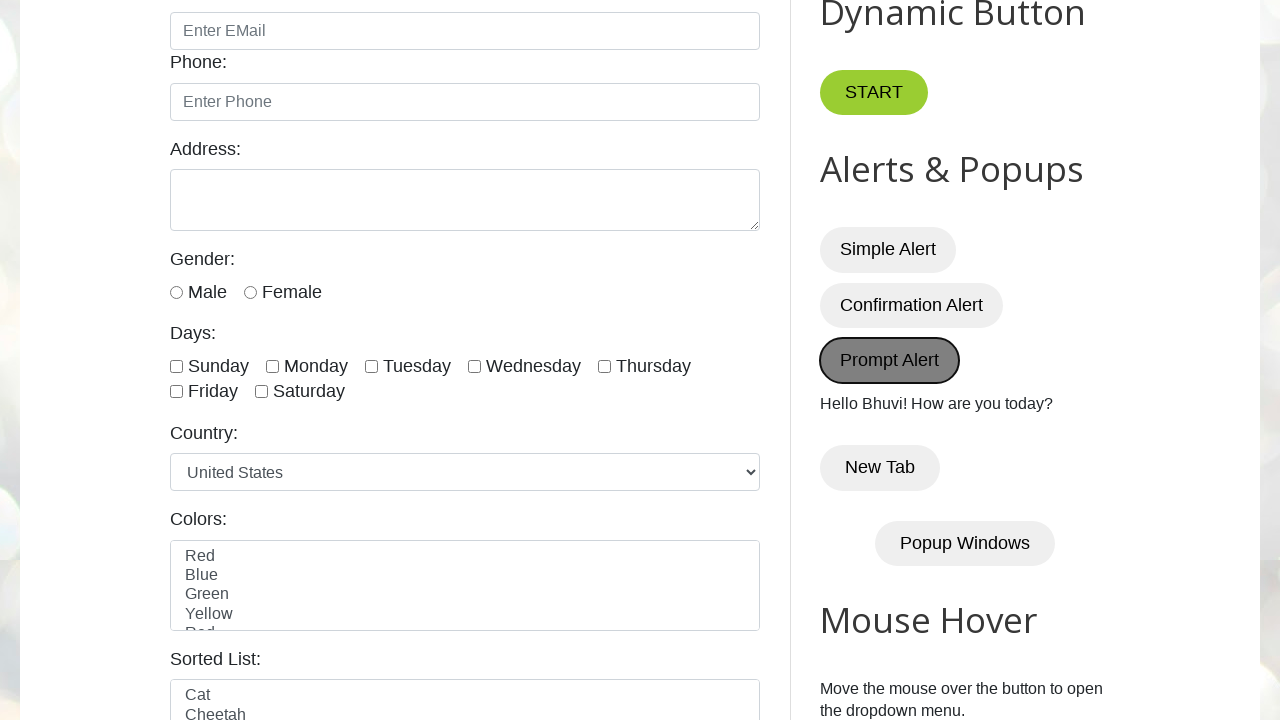

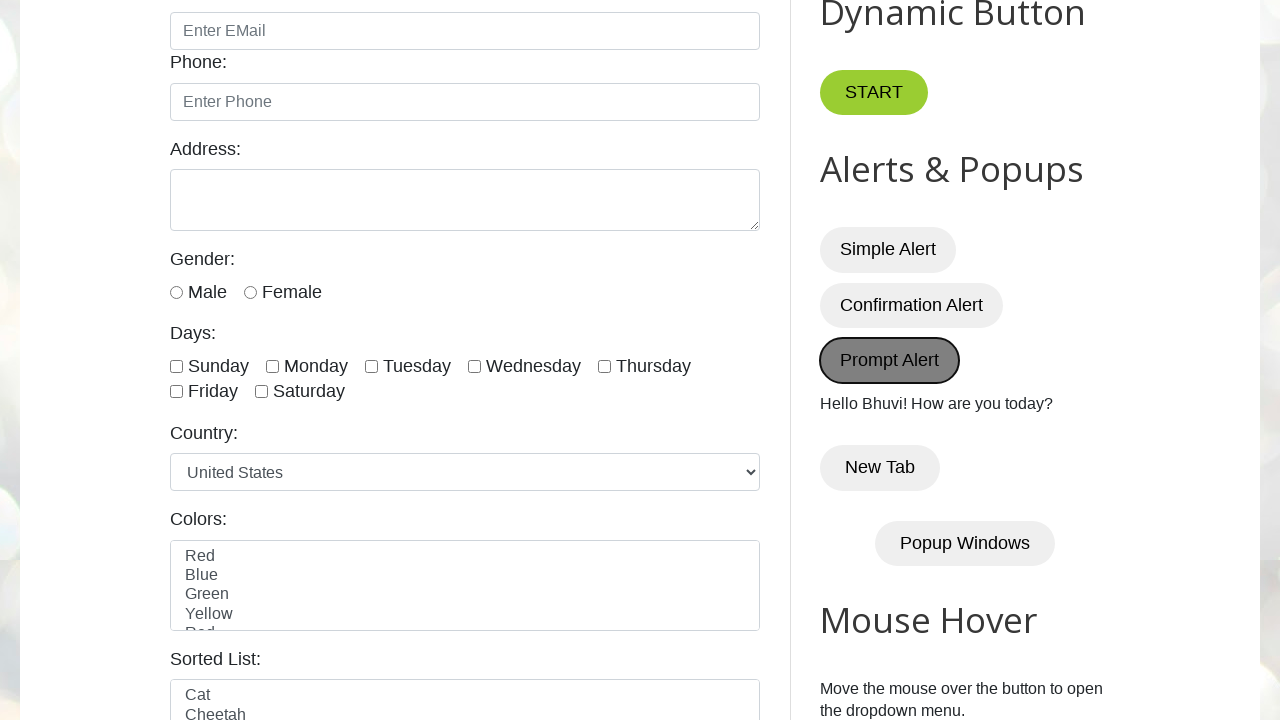